Navigates to the Careers page via the Company menu in the header and verifies job listings are displayed

Starting URL: http://www.agdata.com/

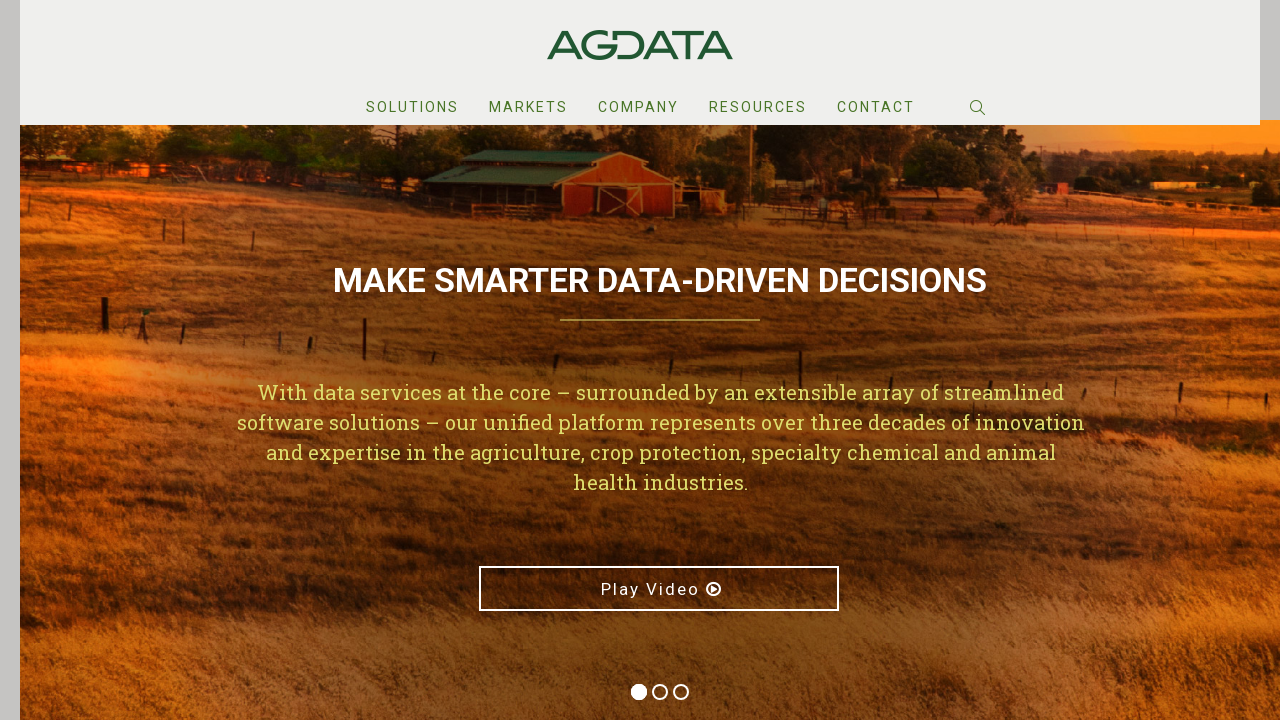

Hovered over Company menu in header at (638, 108) on text=Company
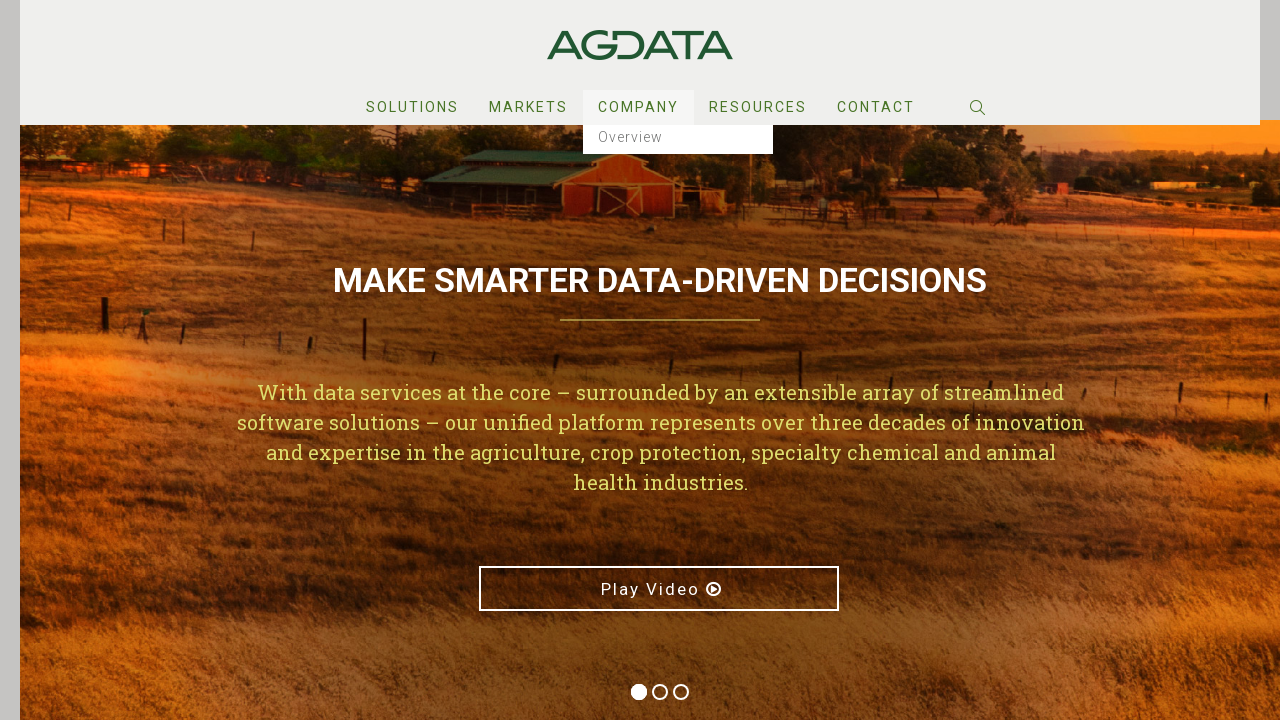

Clicked Careers link in Company menu dropdown at (678, 200) on text=Careers
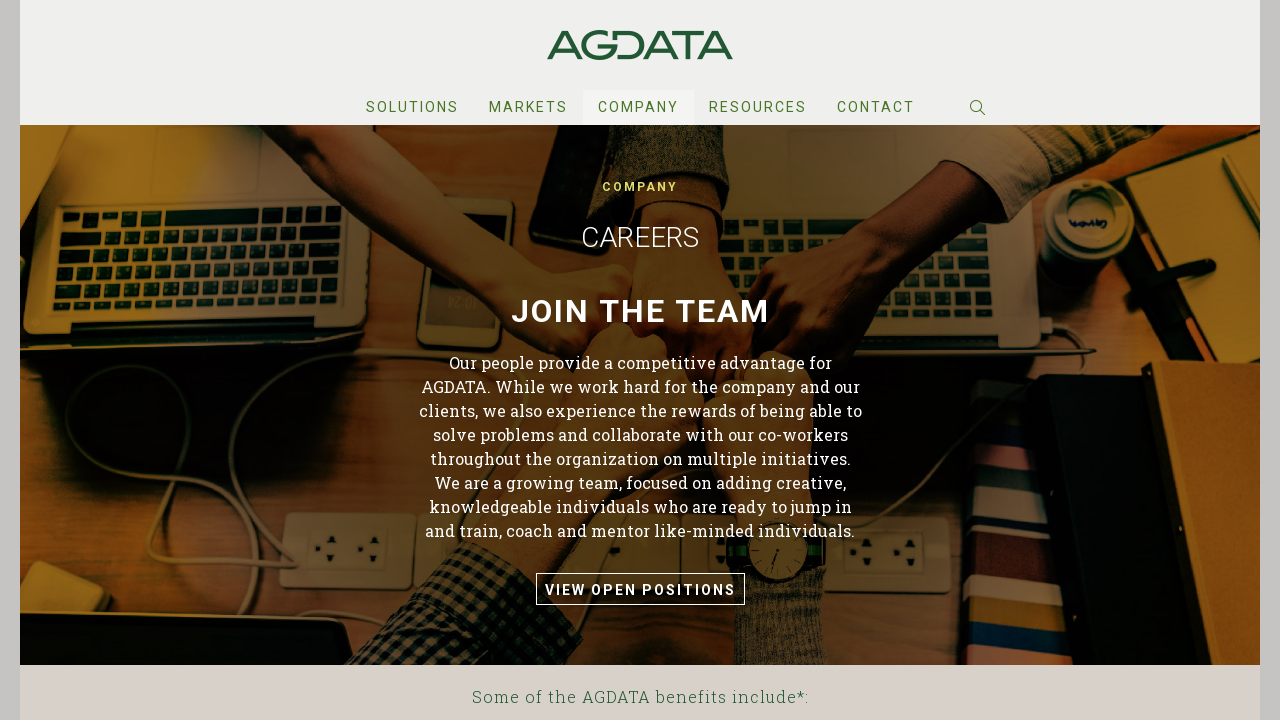

Careers page loaded and job listings are displayed
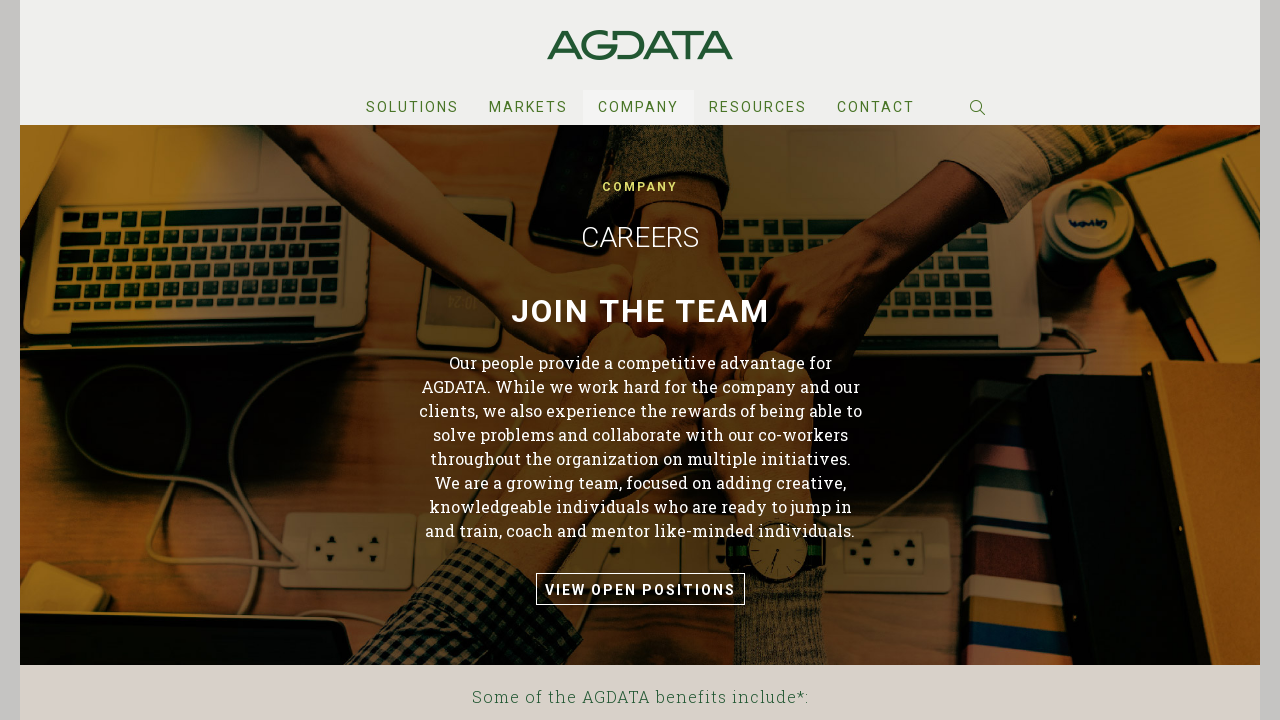

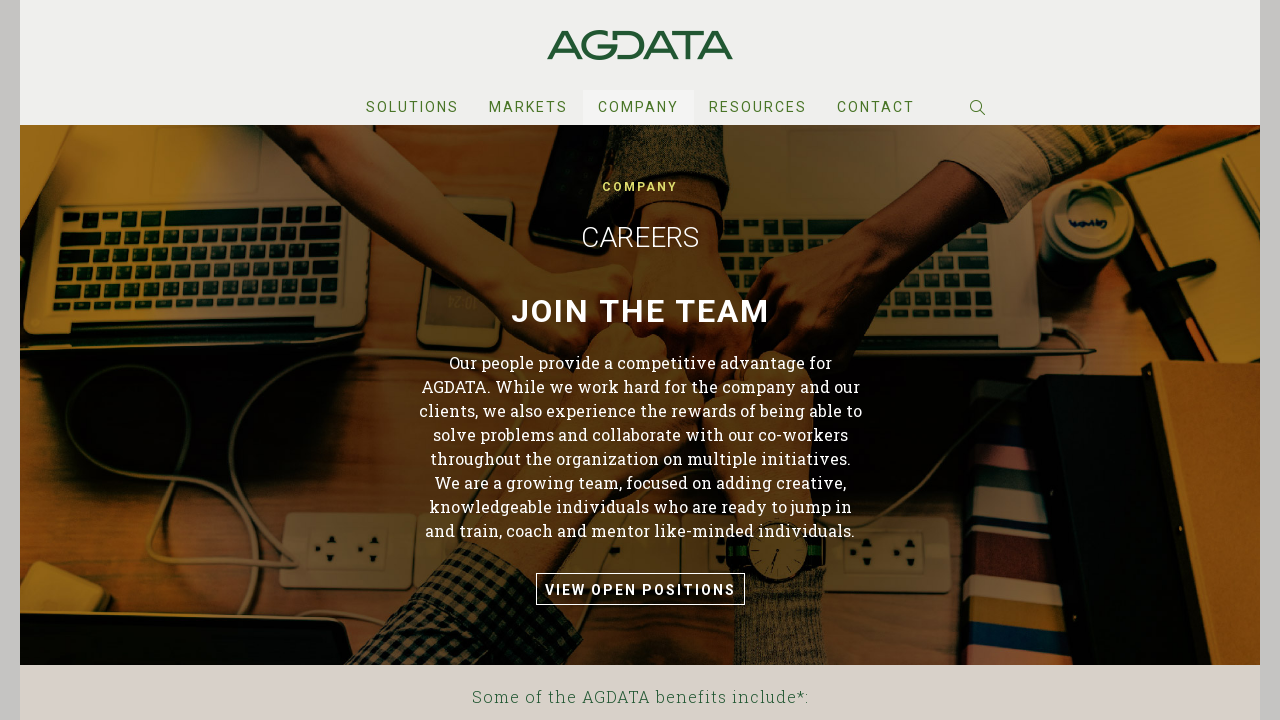